Validates that the company logo is displayed on the homepage

Starting URL: https://www.partsource.ca/

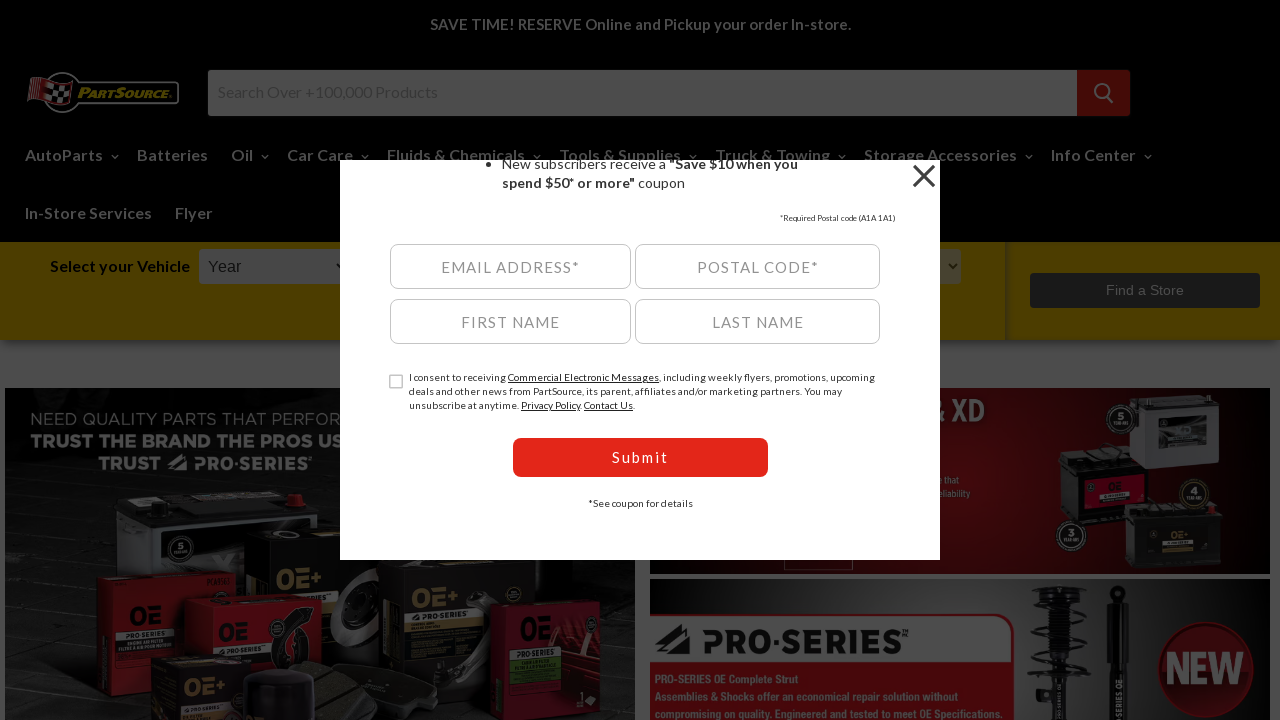

Waited for company logo element to be present in DOM
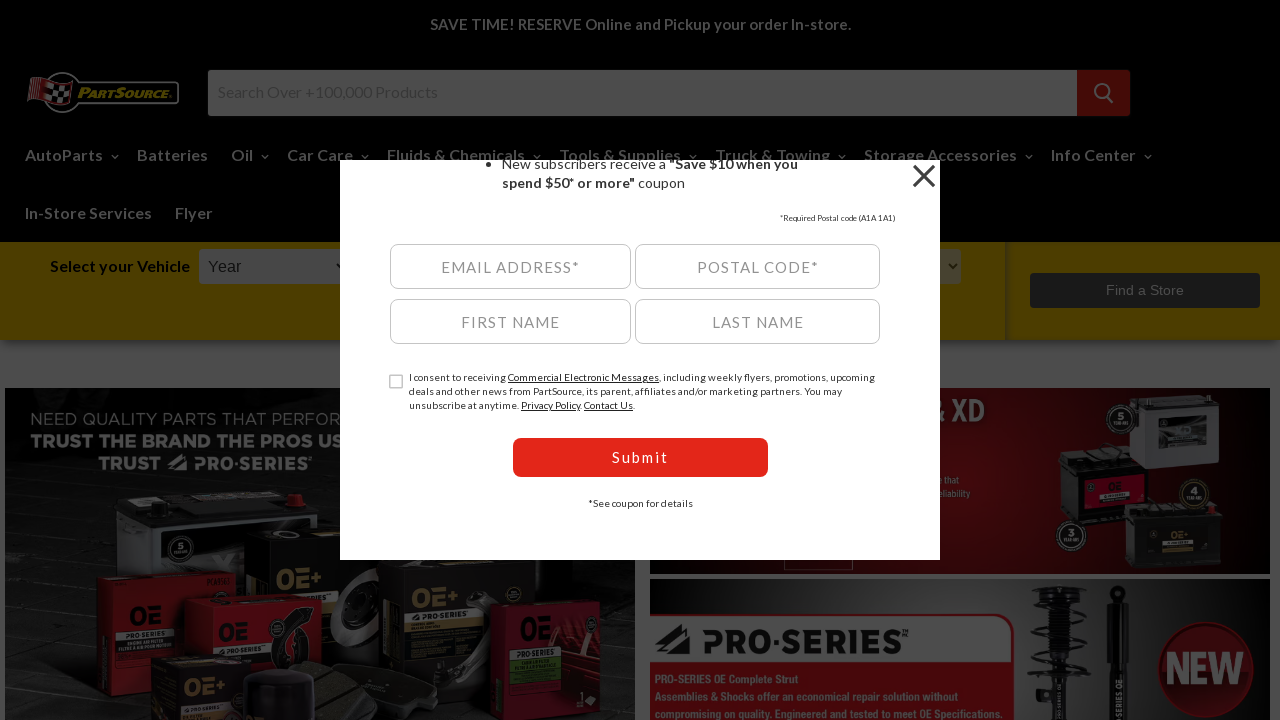

Verified that the company logo is visible on the homepage
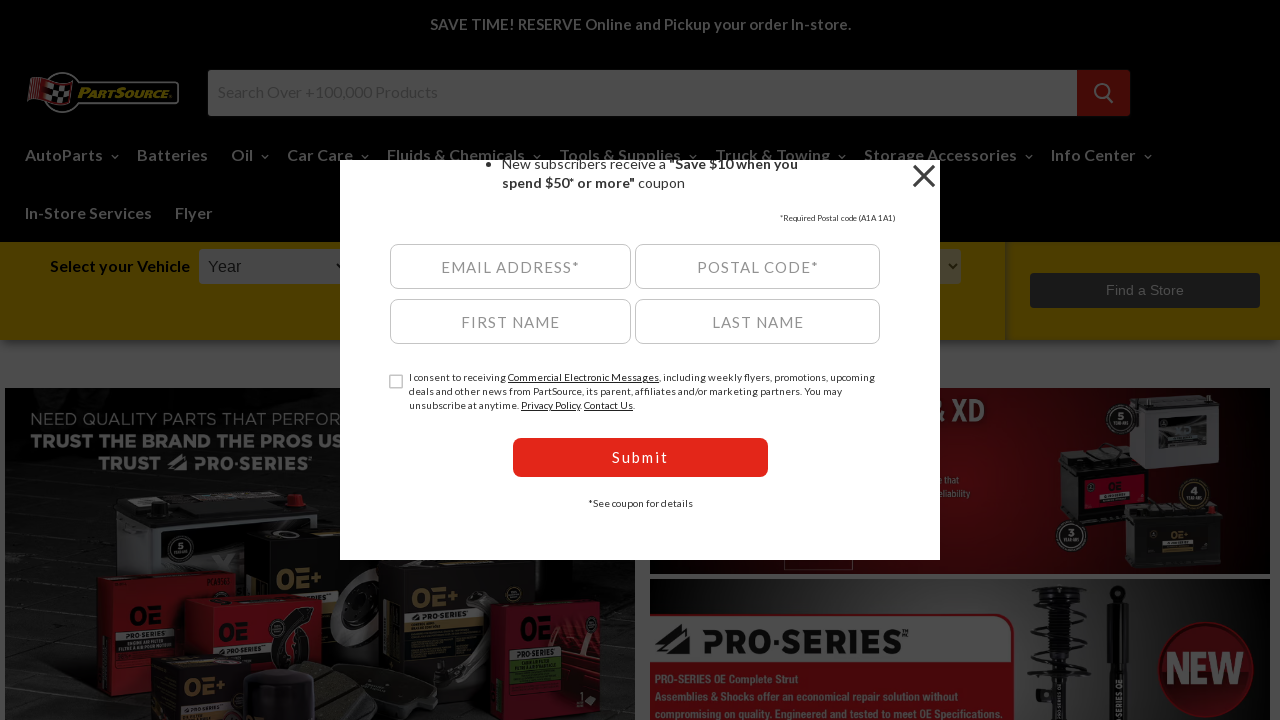

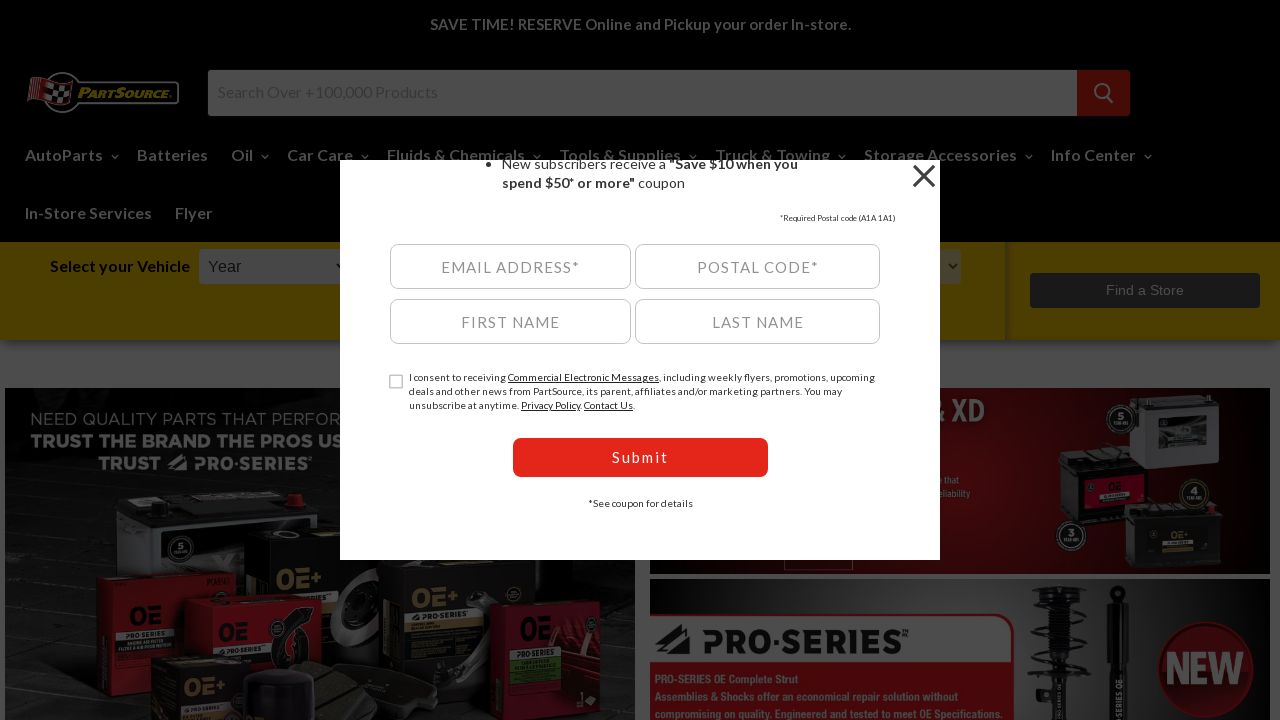